Tests clicking a button with a dynamic ID on the UI Testing Playground to verify handling of elements with changing identifiers

Starting URL: http://uitestingplayground.com/dynamicid

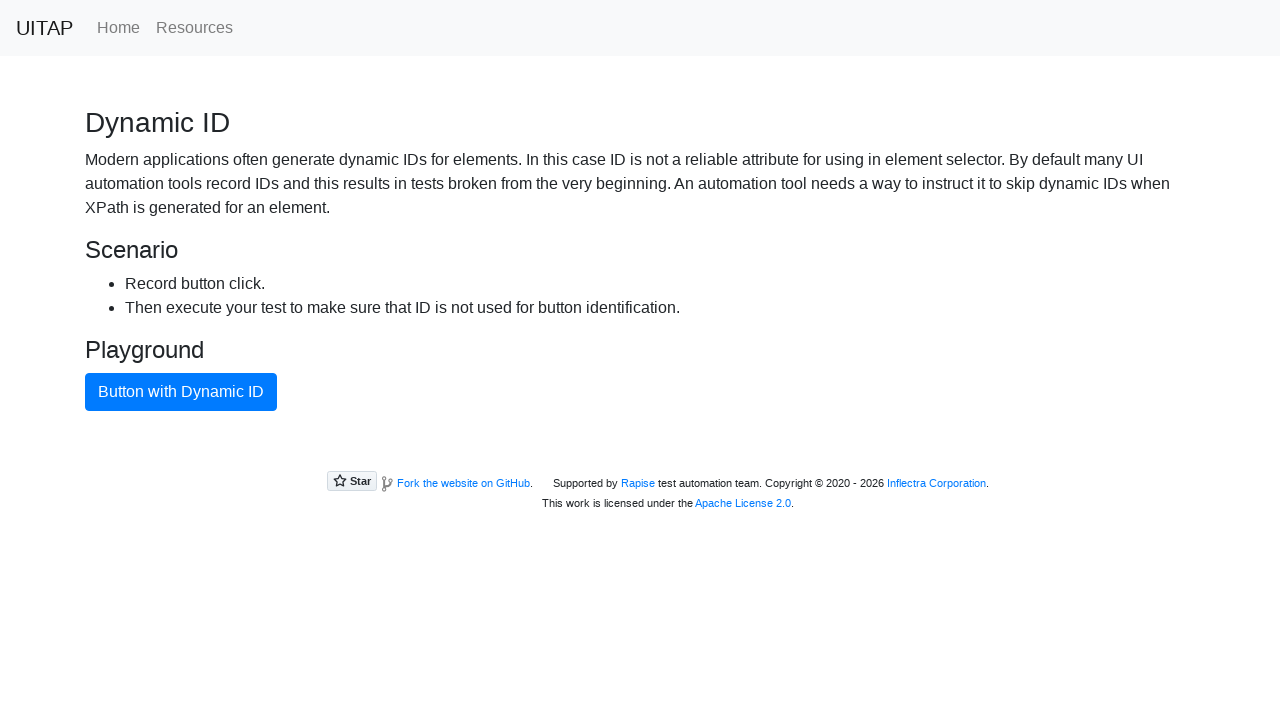

Clicked the primary button with dynamic ID at (181, 392) on .btn-primary
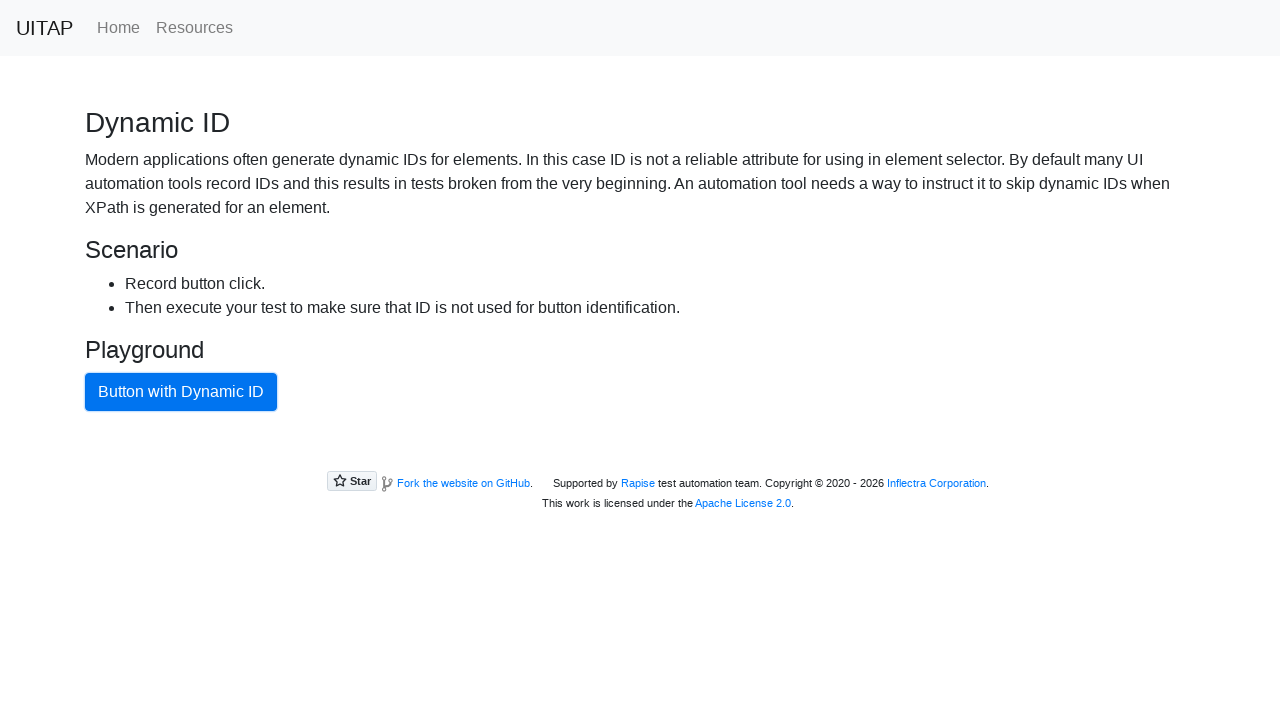

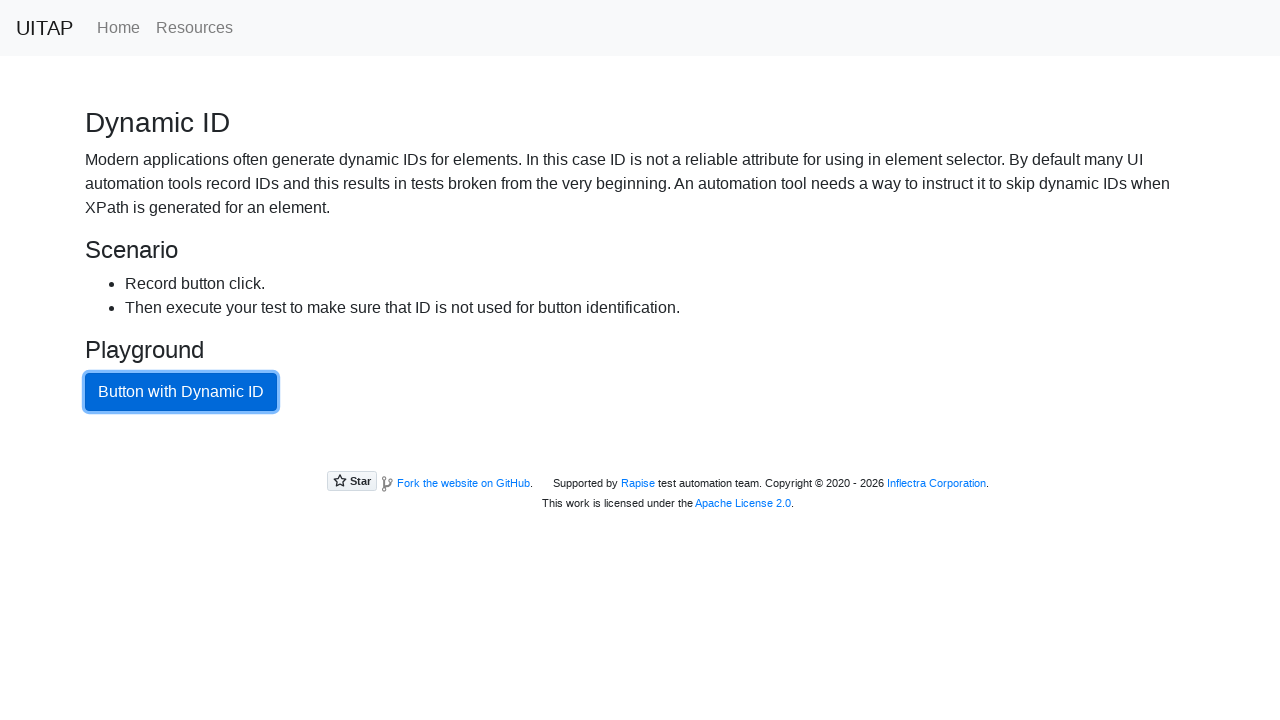